Verifies link count on homepage, then navigates to checkboxes page to test checking and unchecking checkboxes

Starting URL: https://the-internet.herokuapp.com/

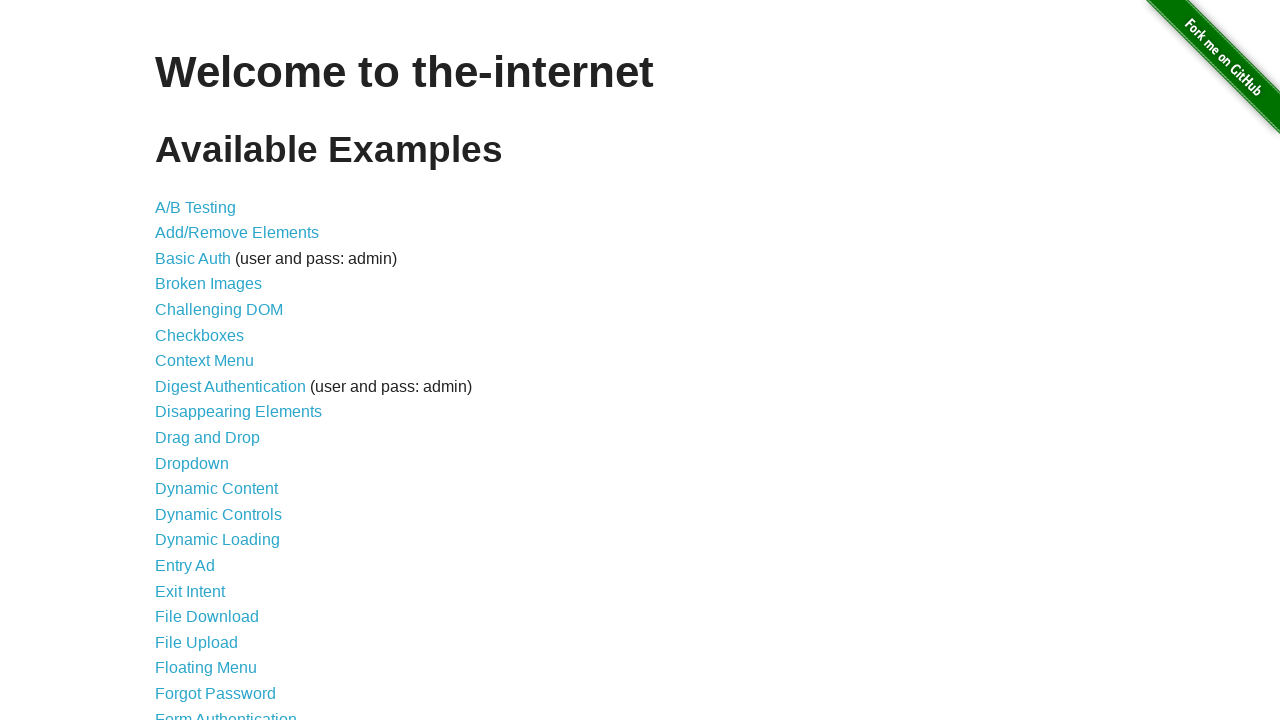

Verified link count on homepage is 46
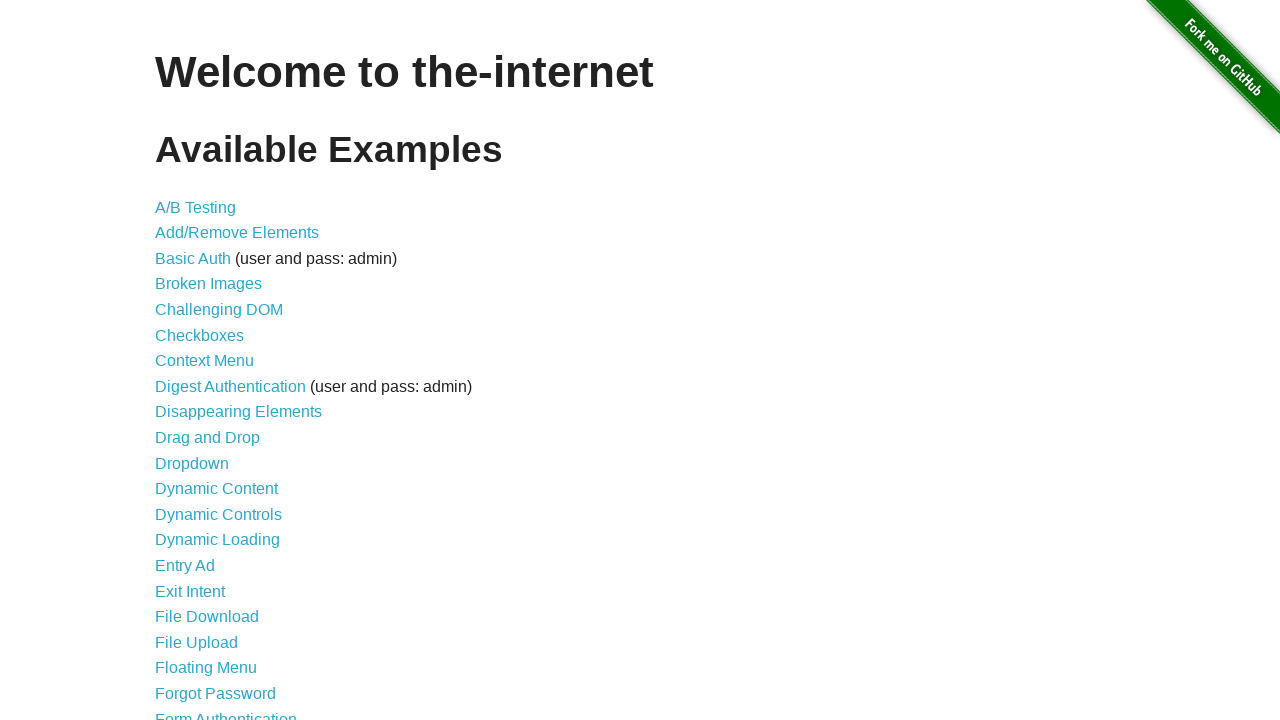

Navigated to checkboxes page
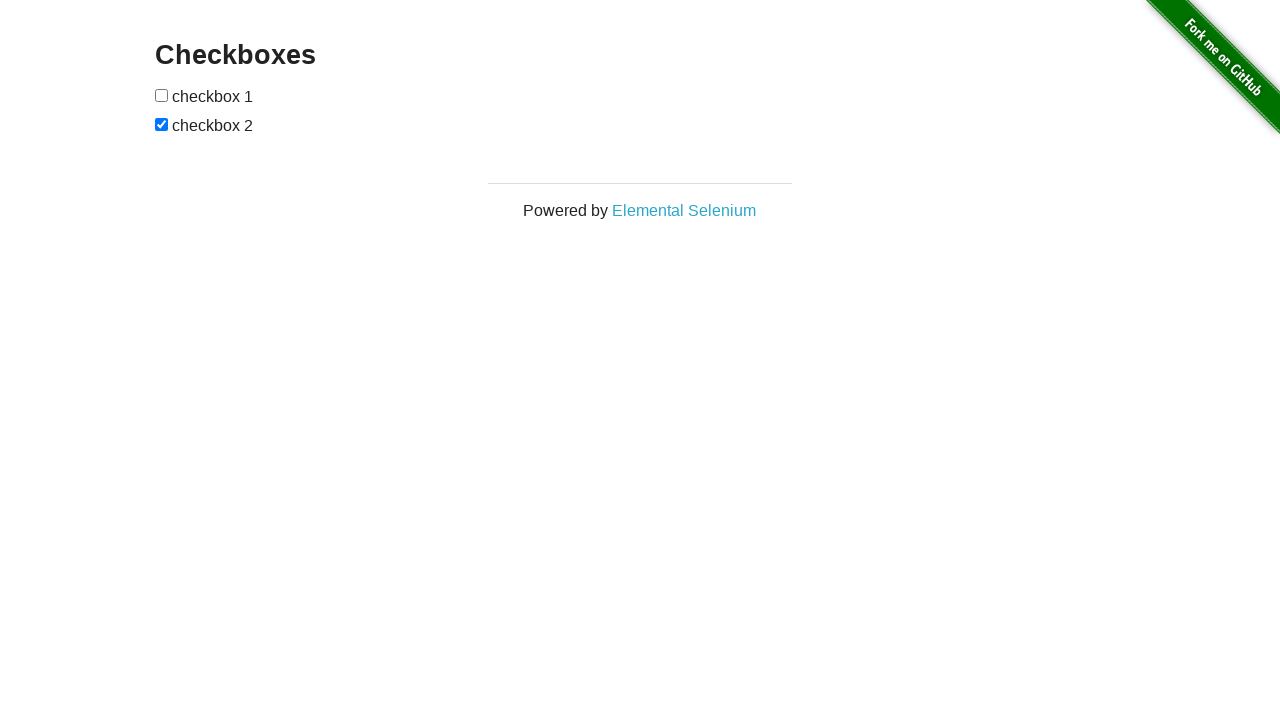

Waited for checkboxes page to load (networkidle)
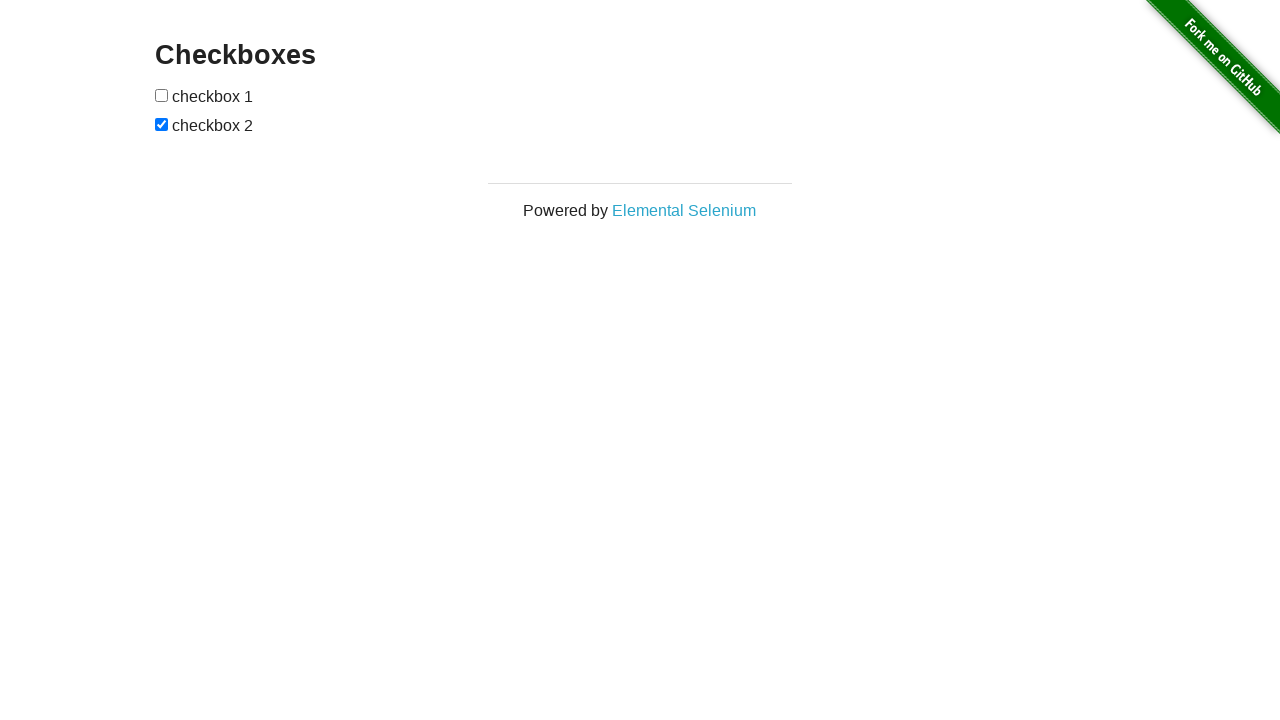

First checkbox is ready
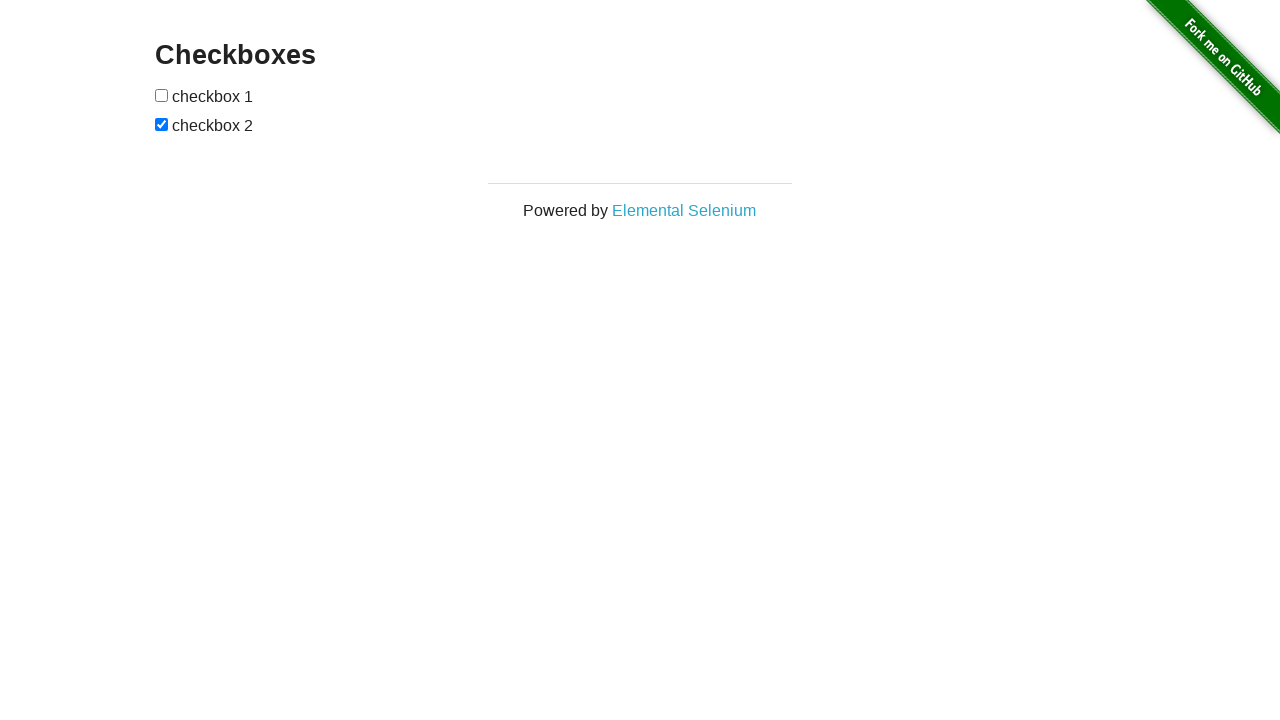

Checked the first checkbox at (162, 95) on internal:role=checkbox >> nth=0
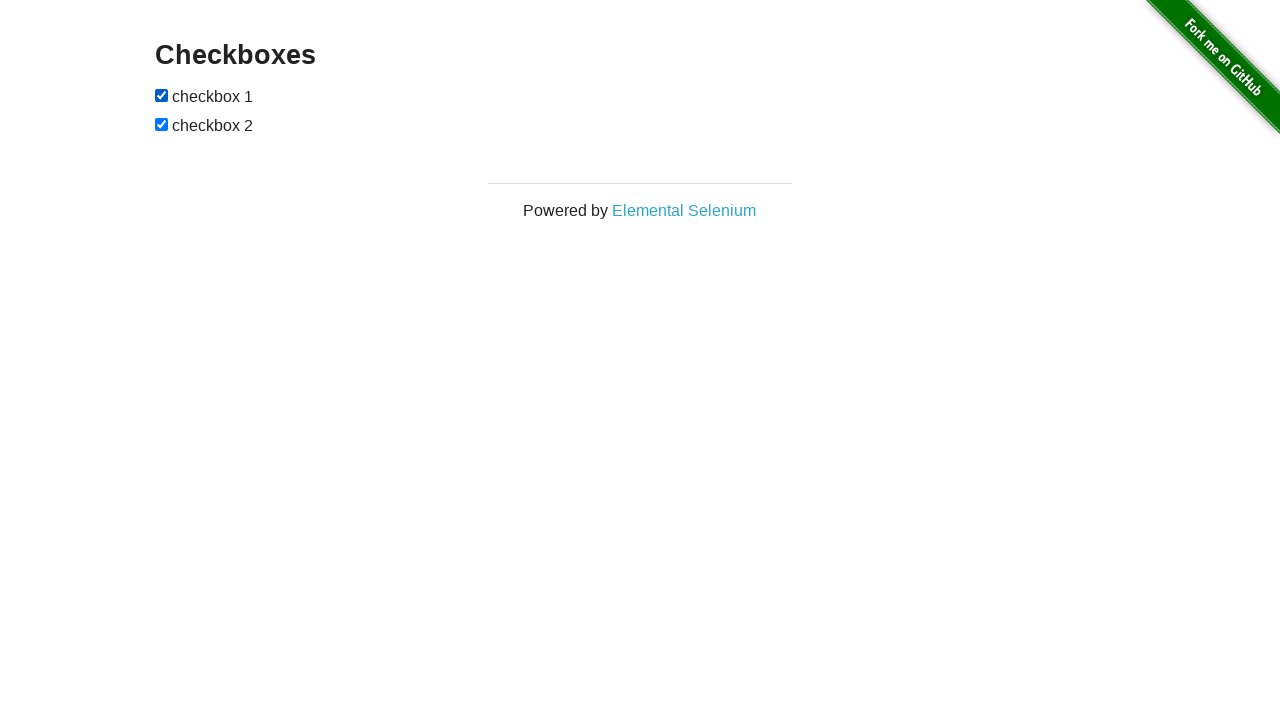

Unchecked the second checkbox at (162, 124) on internal:role=checkbox >> nth=1
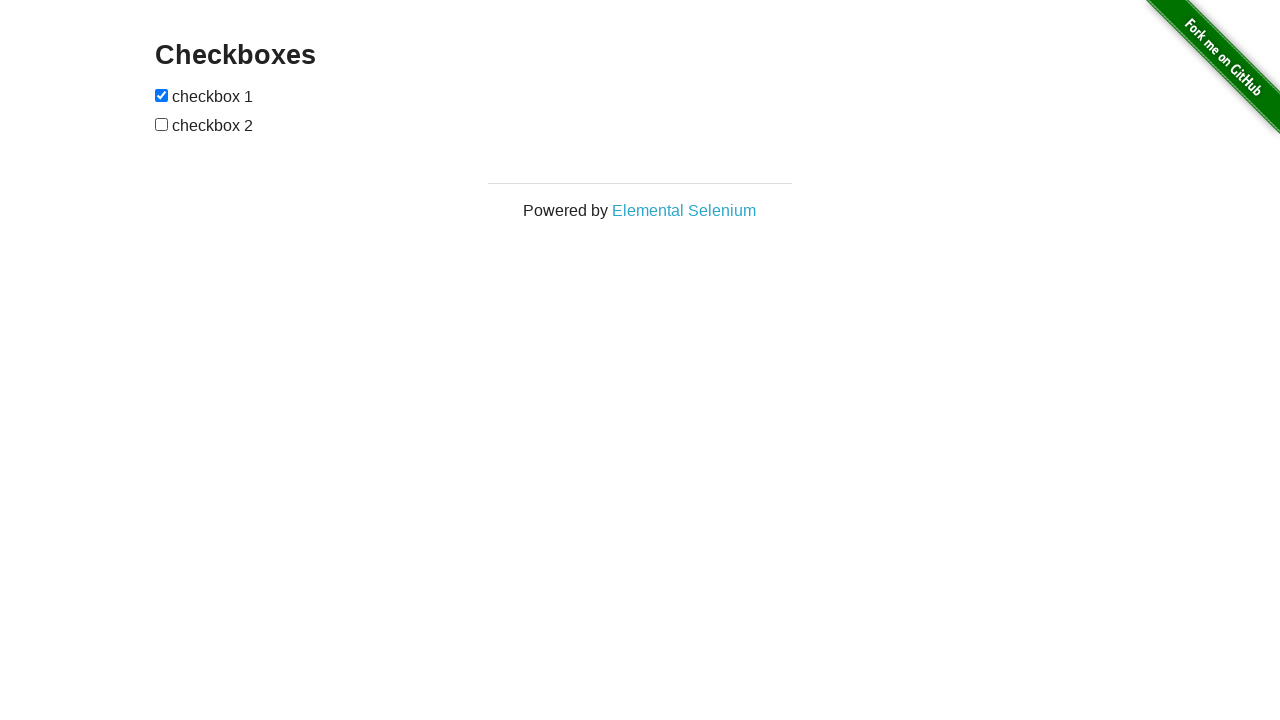

Verified first checkbox is checked
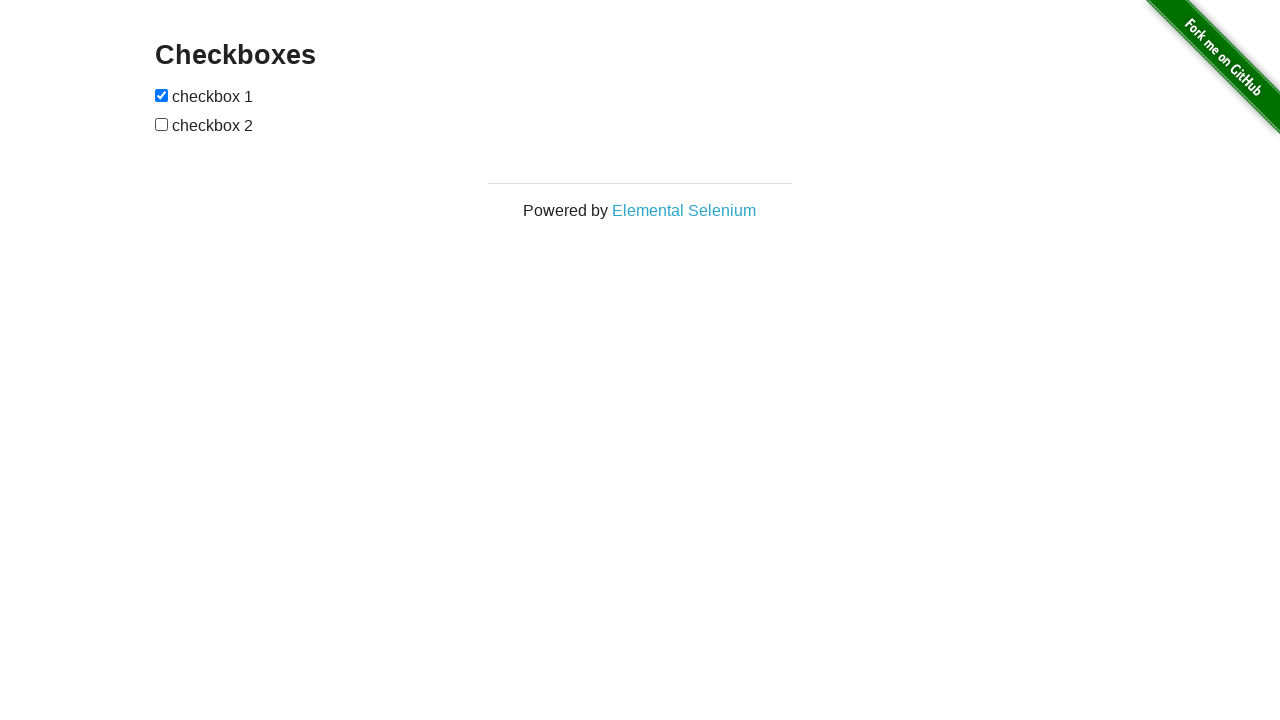

Verified second checkbox is unchecked
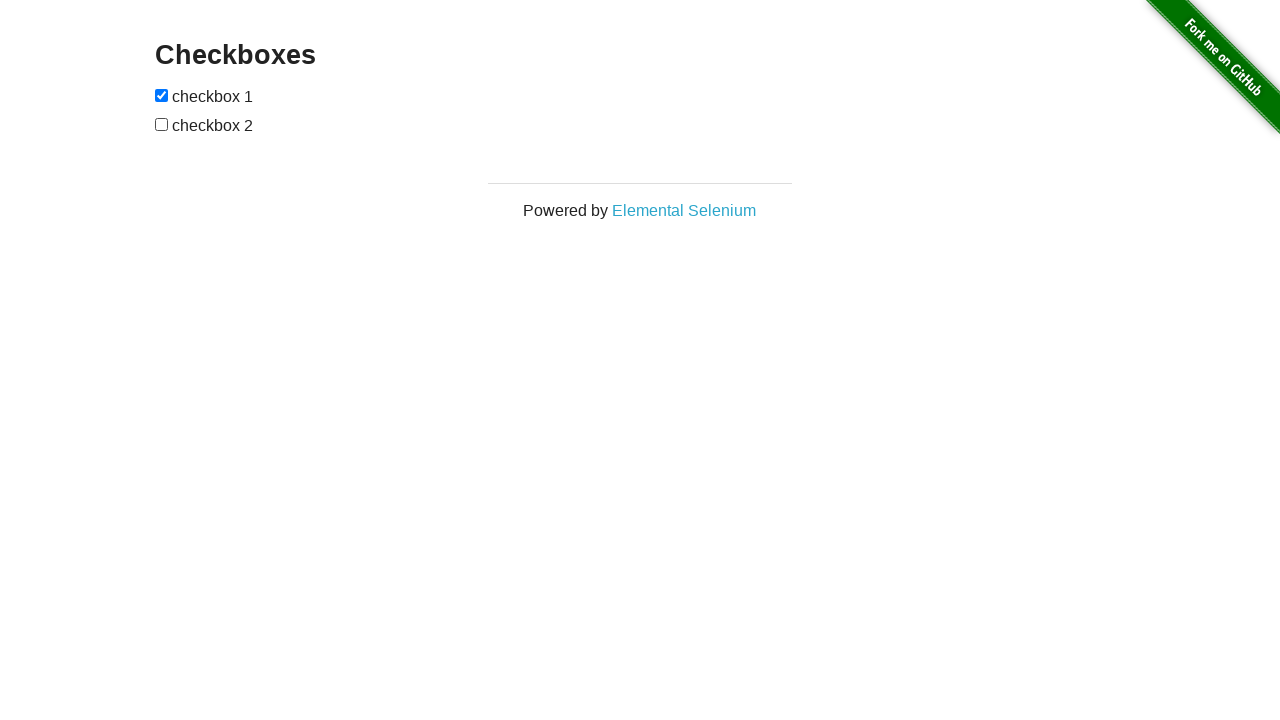

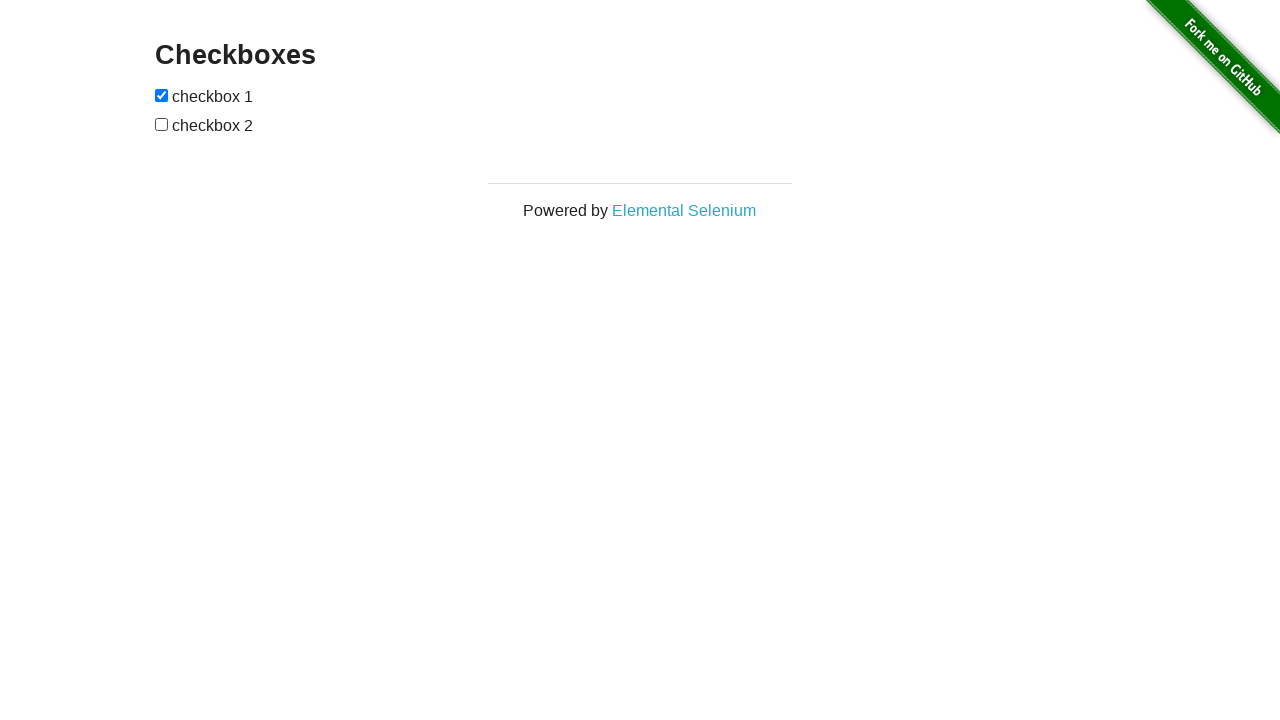